Tests that attempting to select a disabled option in a dropdown is handled appropriately.

Starting URL: https://selenium.dev/selenium/web/formPage.html

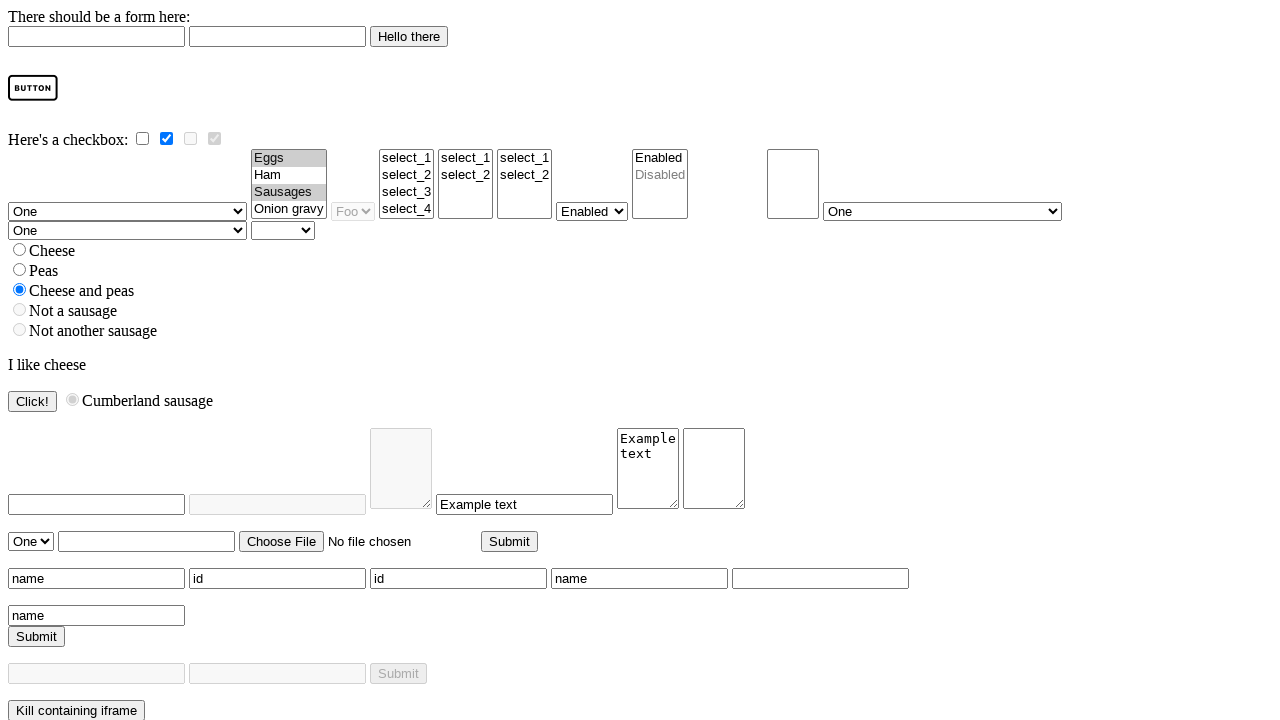

Navigated to form page
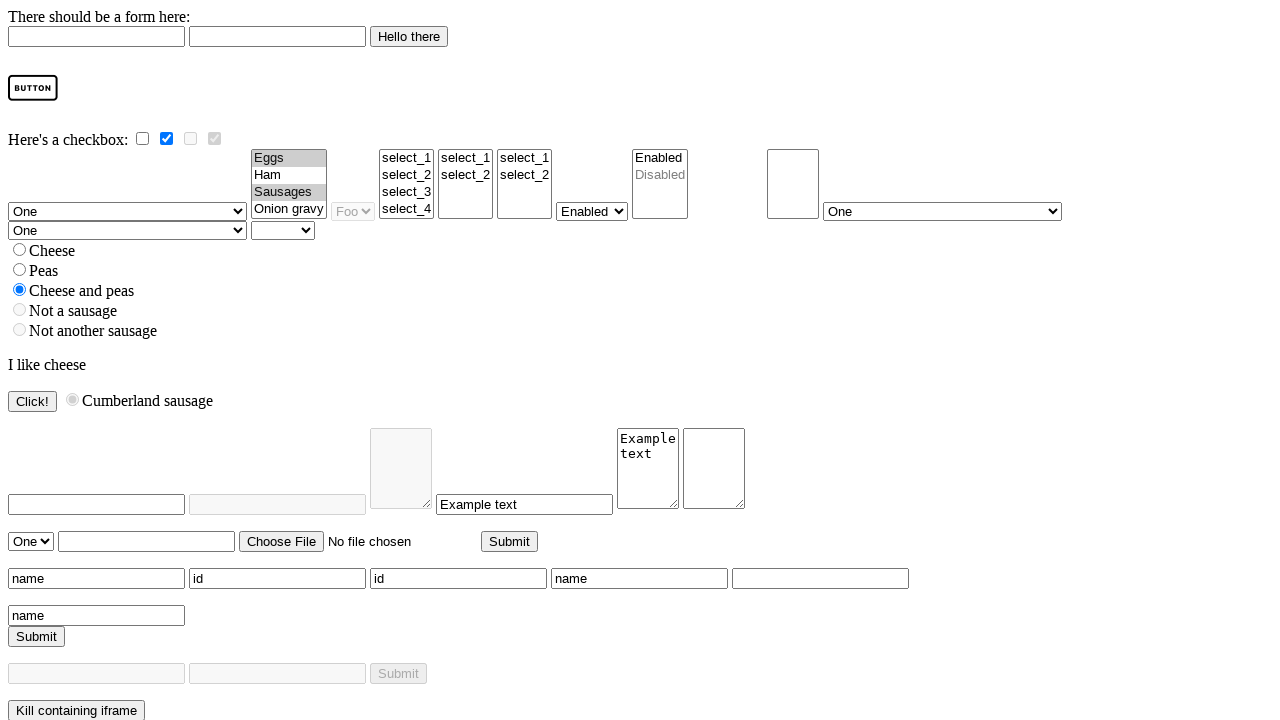

Located select element with disabled options
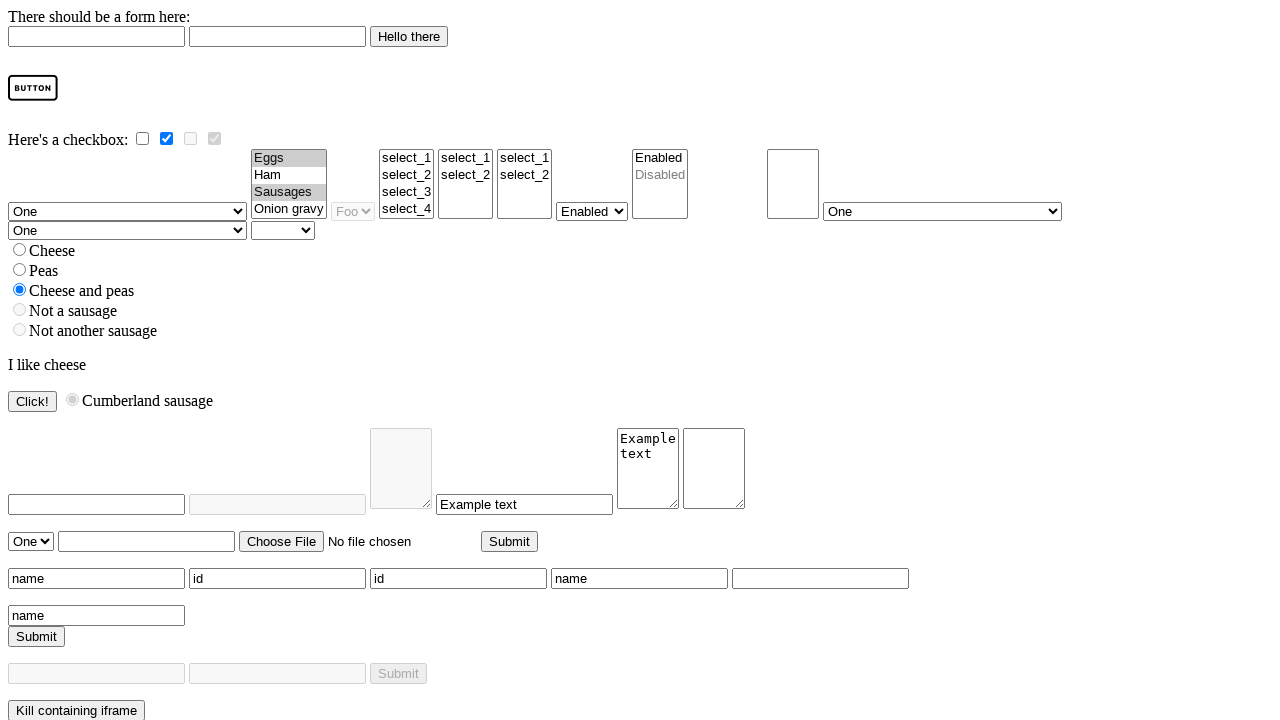

Select element became visible
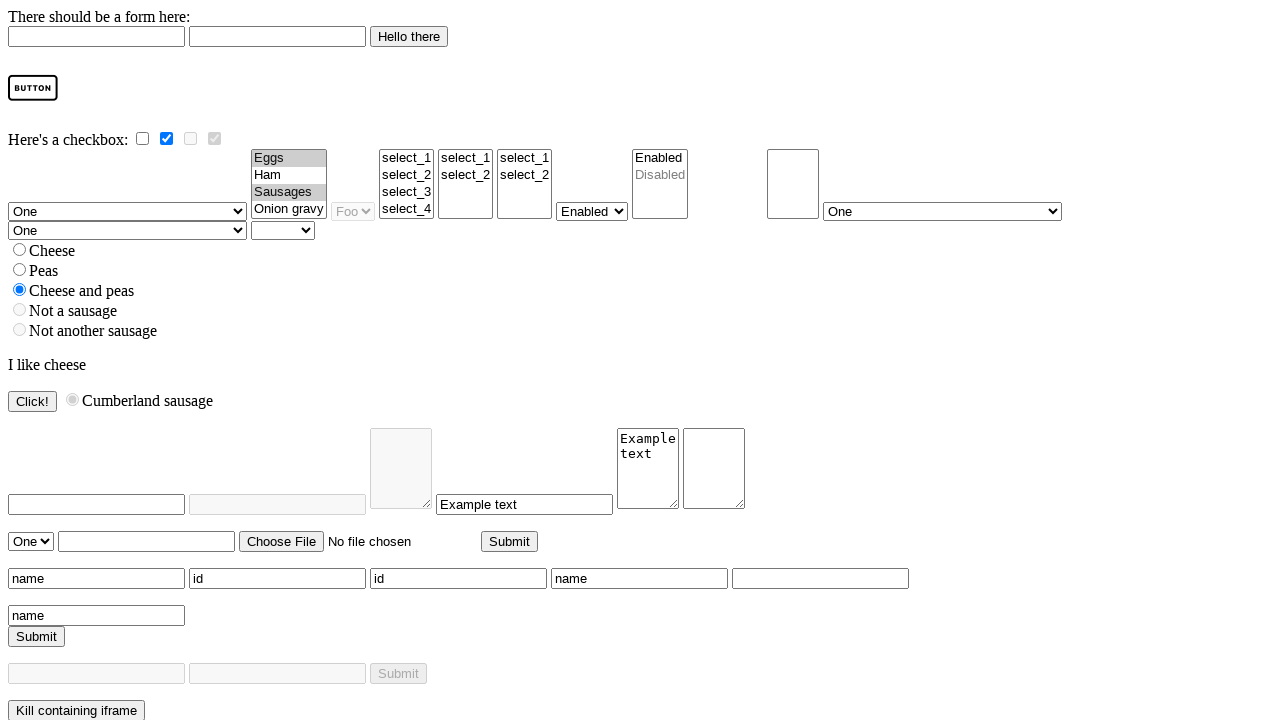

Located disabled option element
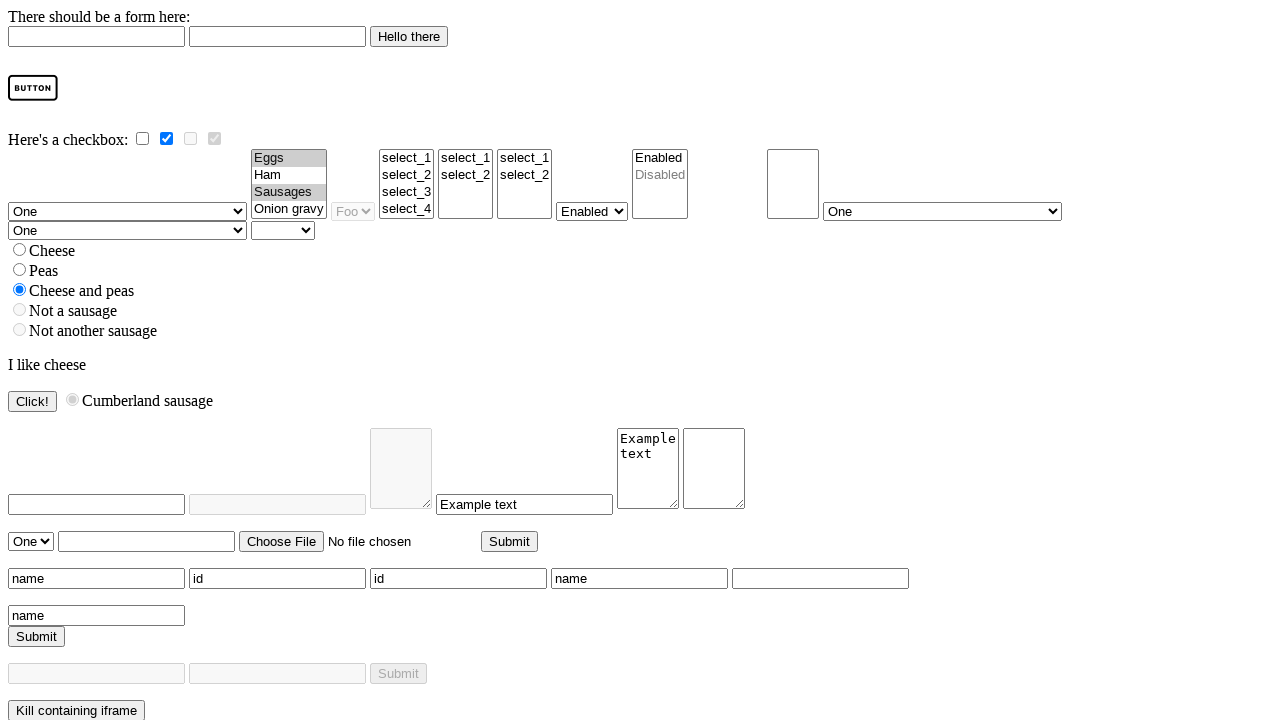

Verified that the option is disabled
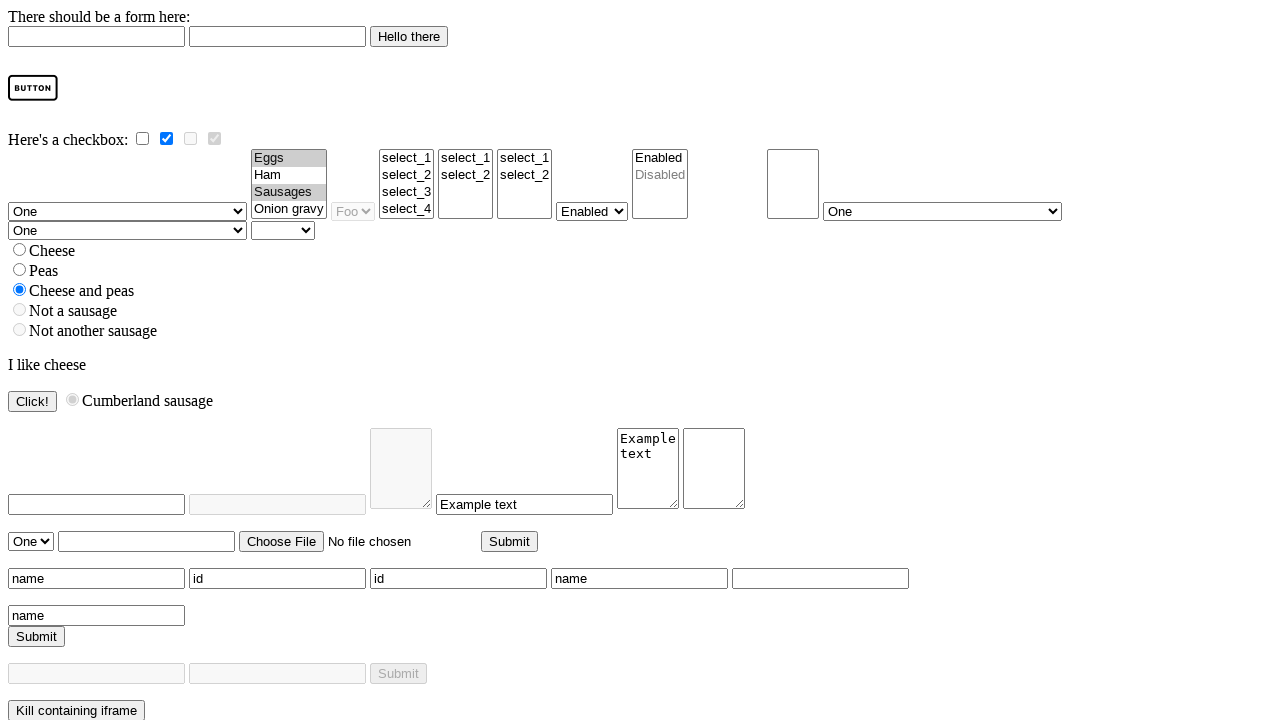

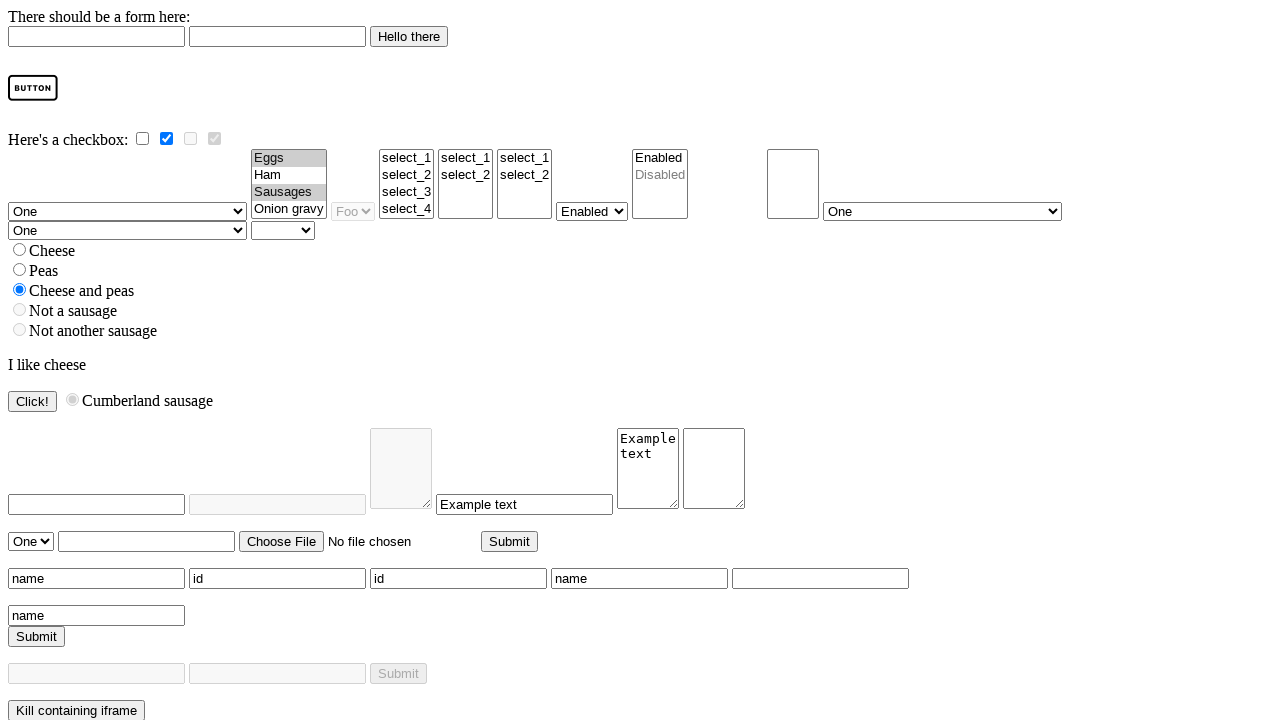